Tests that edits are saved when the edit field loses focus (blur event)

Starting URL: https://demo.playwright.dev/todomvc

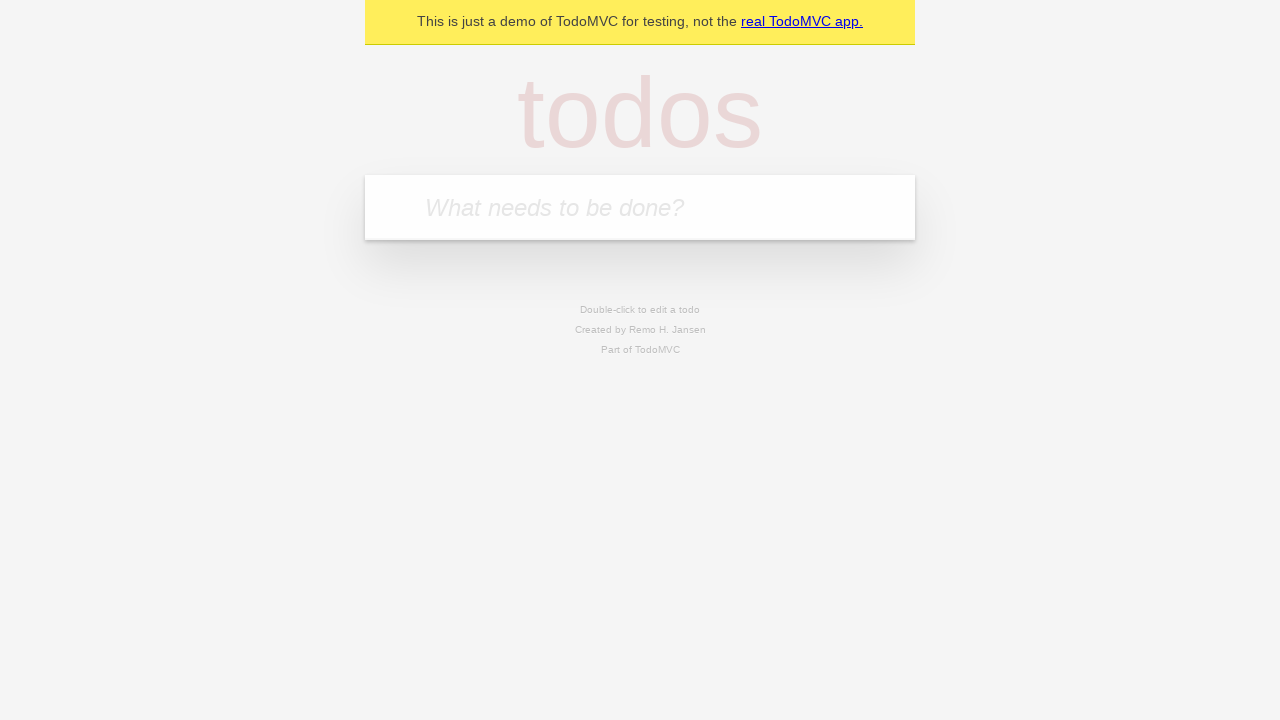

Filled todo input with 'buy some cheese' on internal:attr=[placeholder="What needs to be done?"i]
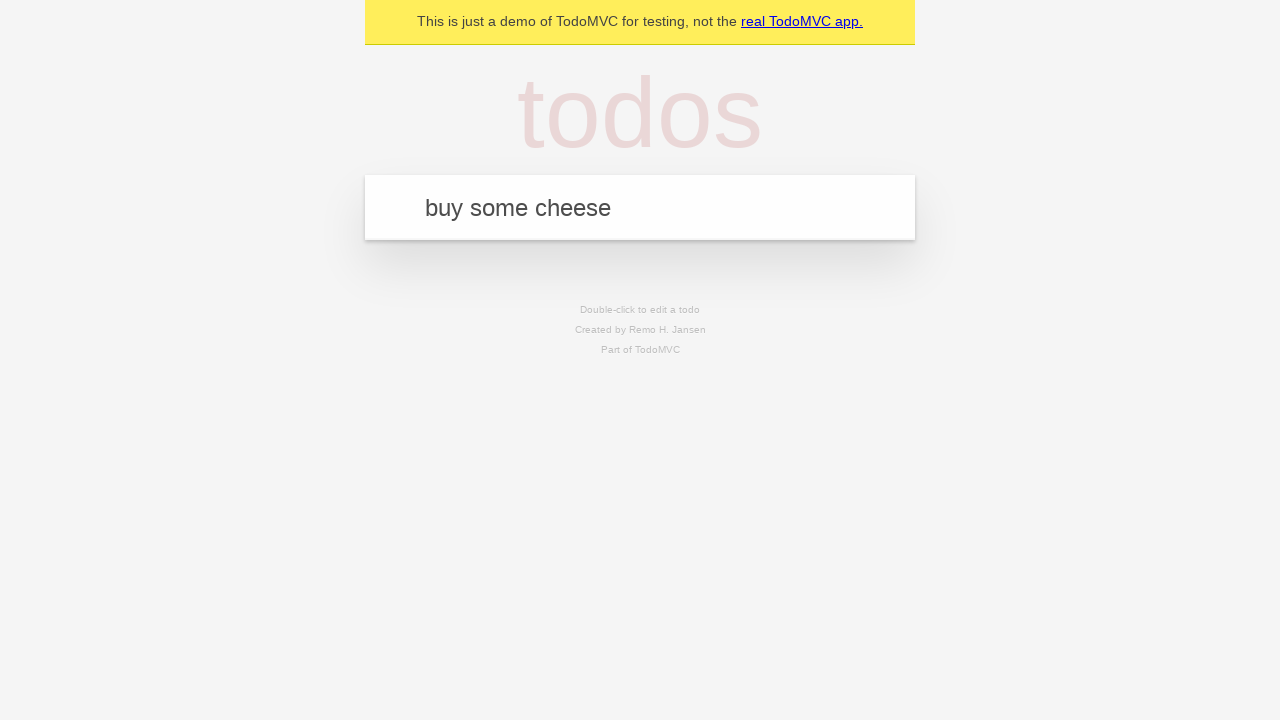

Pressed Enter to add first todo on internal:attr=[placeholder="What needs to be done?"i]
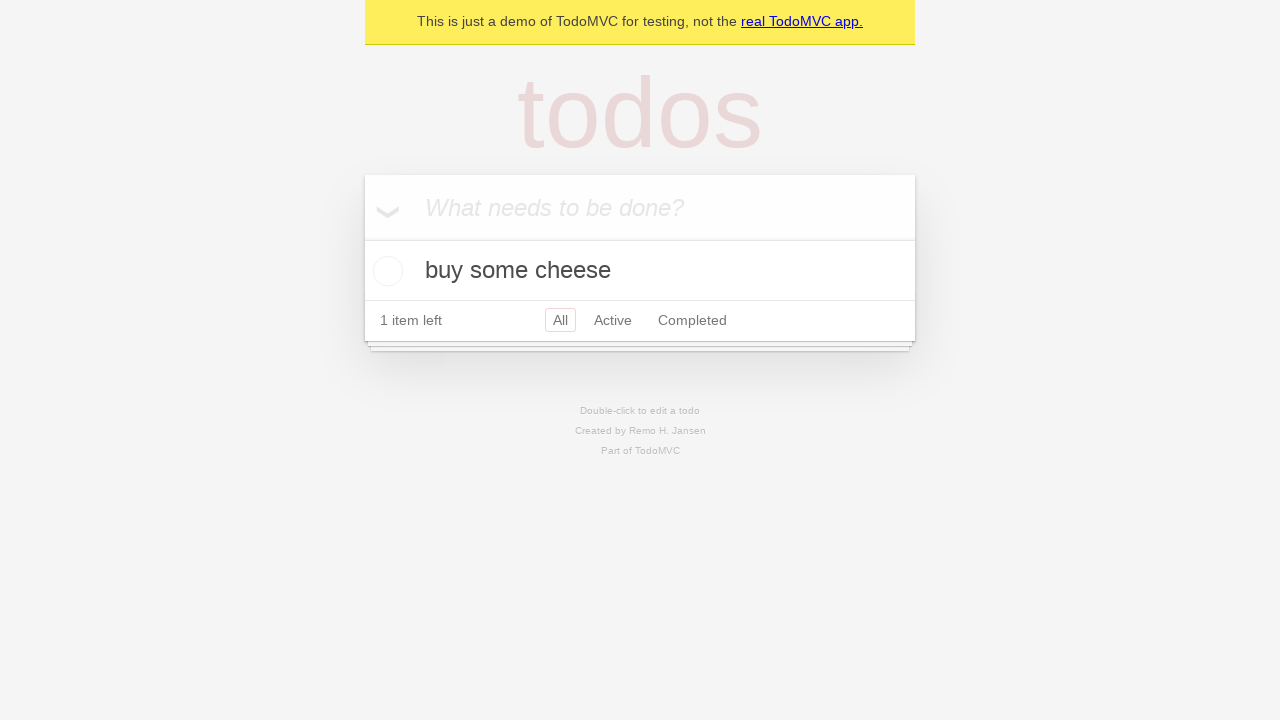

Filled todo input with 'feed the cat' on internal:attr=[placeholder="What needs to be done?"i]
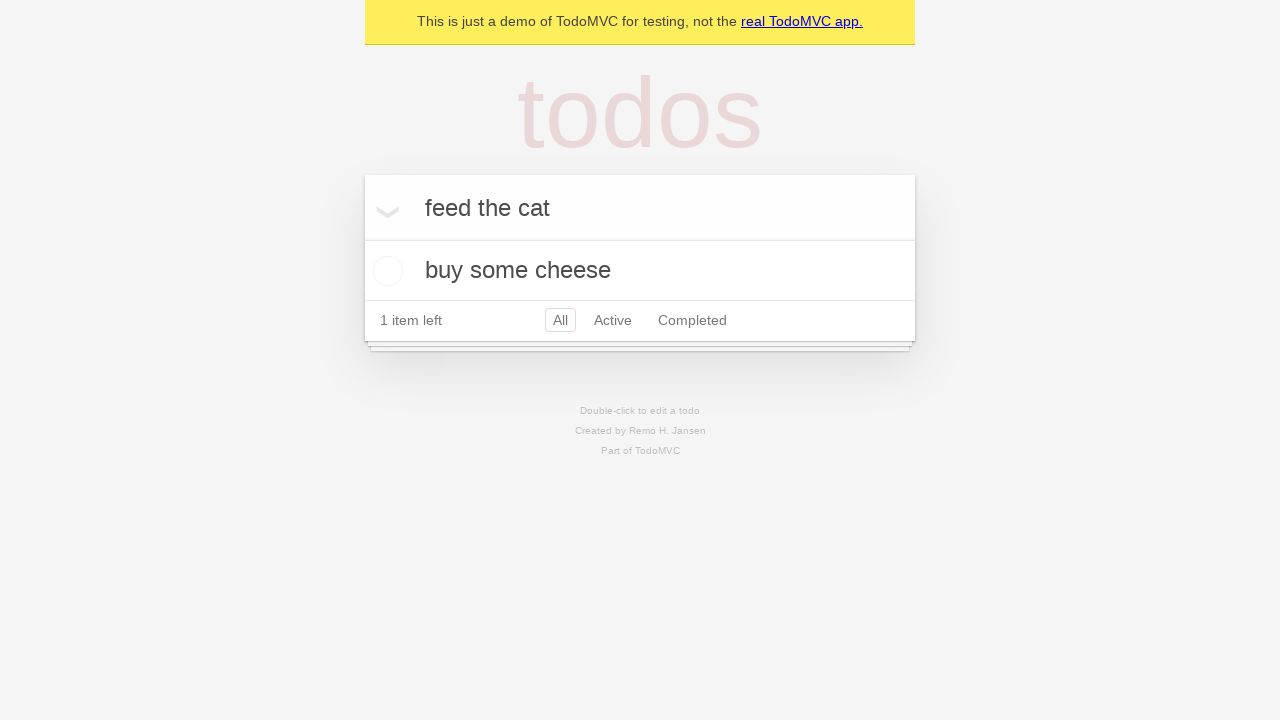

Pressed Enter to add second todo on internal:attr=[placeholder="What needs to be done?"i]
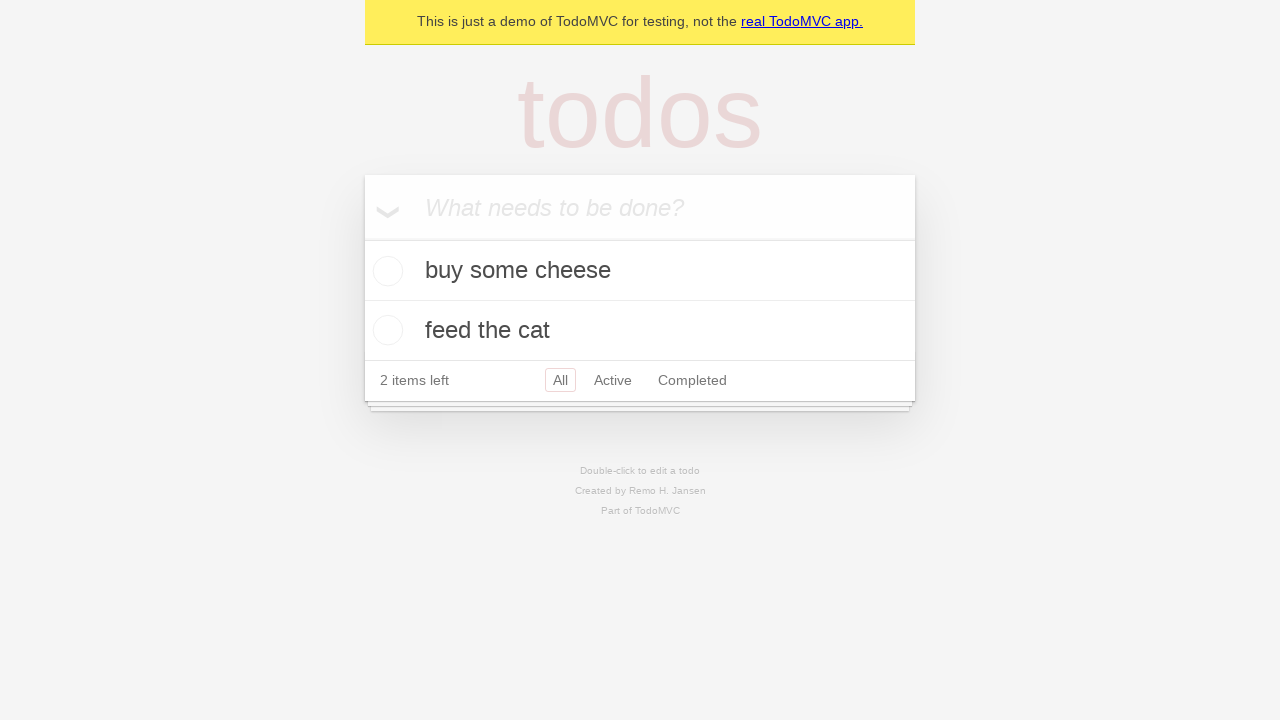

Filled todo input with 'book a doctors appointment' on internal:attr=[placeholder="What needs to be done?"i]
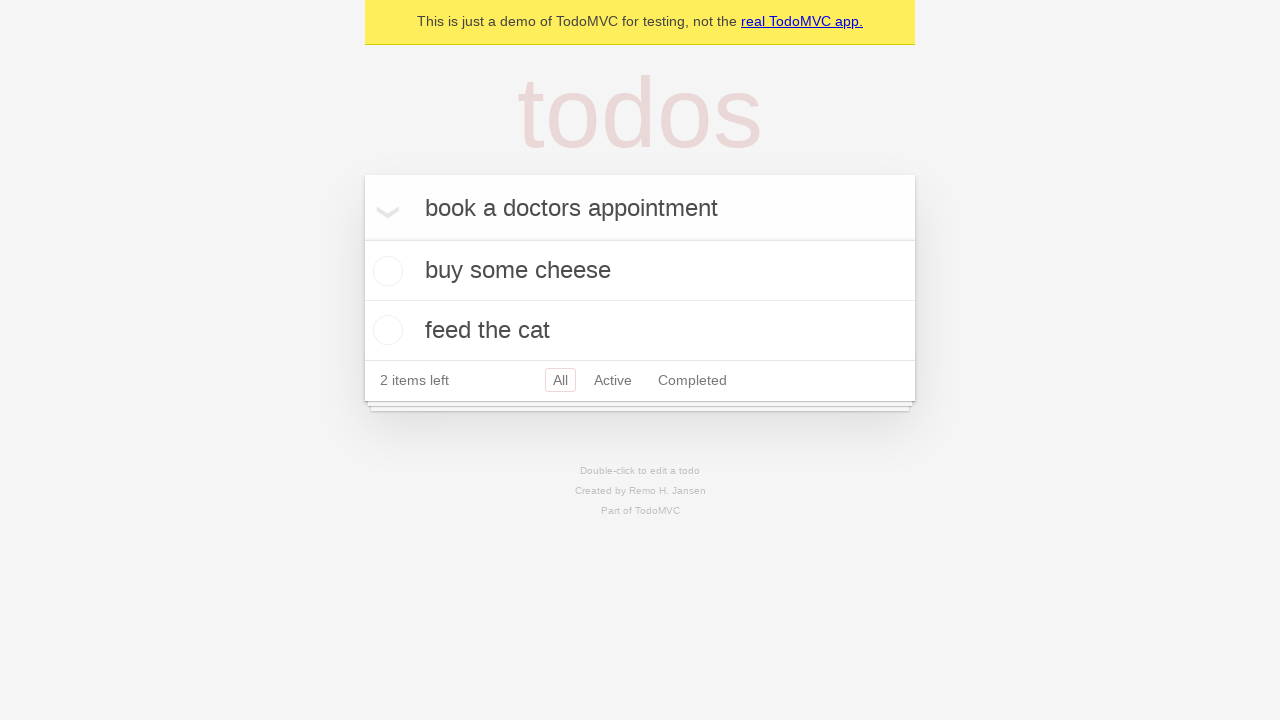

Pressed Enter to add third todo on internal:attr=[placeholder="What needs to be done?"i]
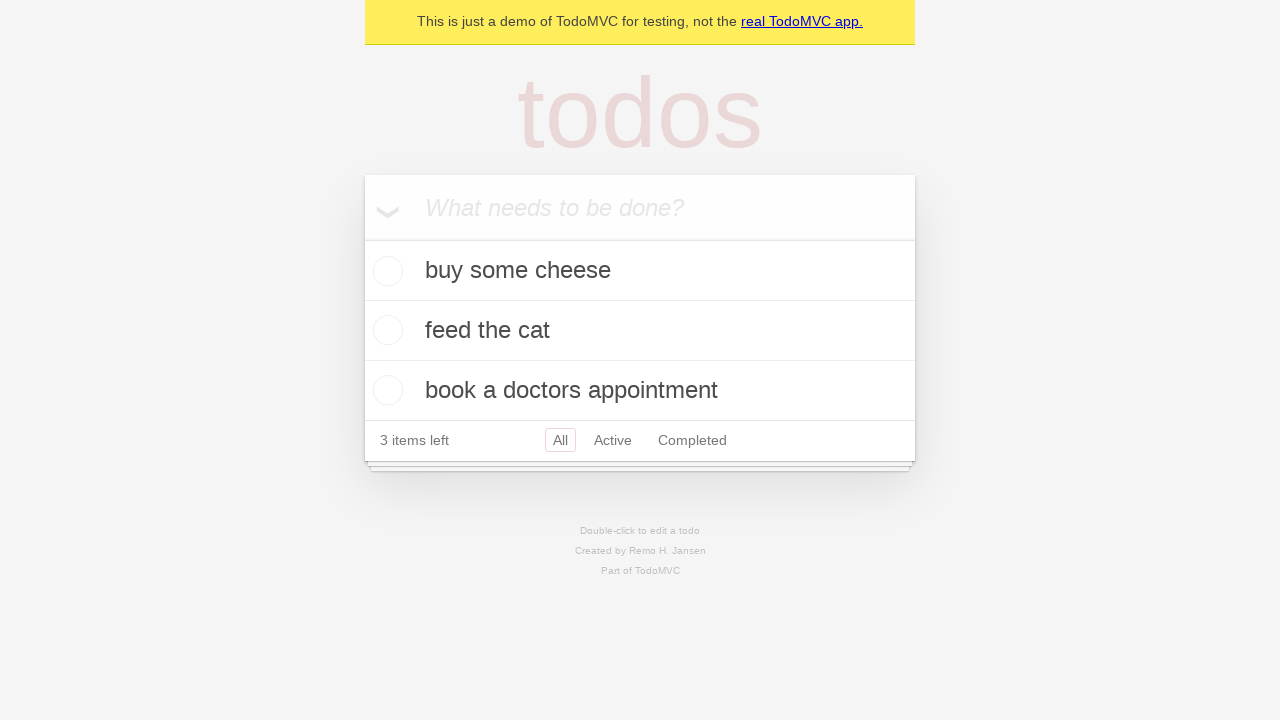

Double-clicked second todo item to enter edit mode at (640, 331) on internal:testid=[data-testid="todo-item"s] >> nth=1
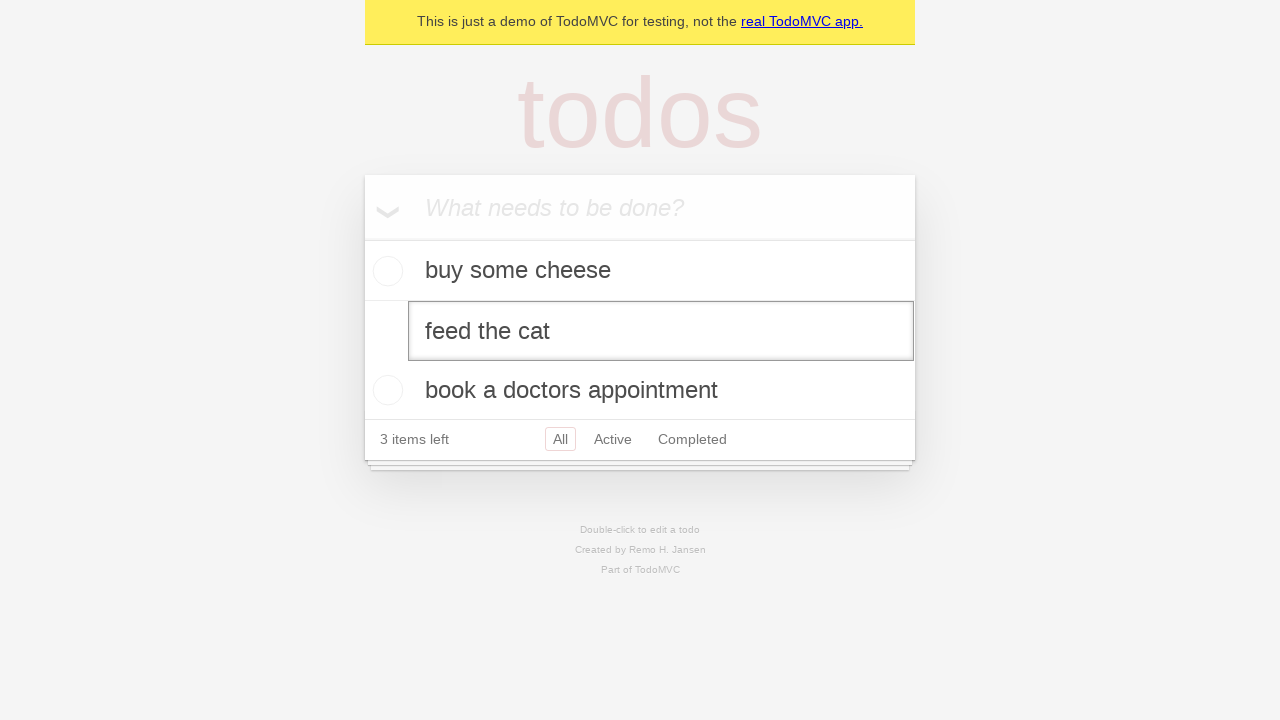

Changed todo text to 'buy some sausages' in edit field on internal:testid=[data-testid="todo-item"s] >> nth=1 >> internal:role=textbox[nam
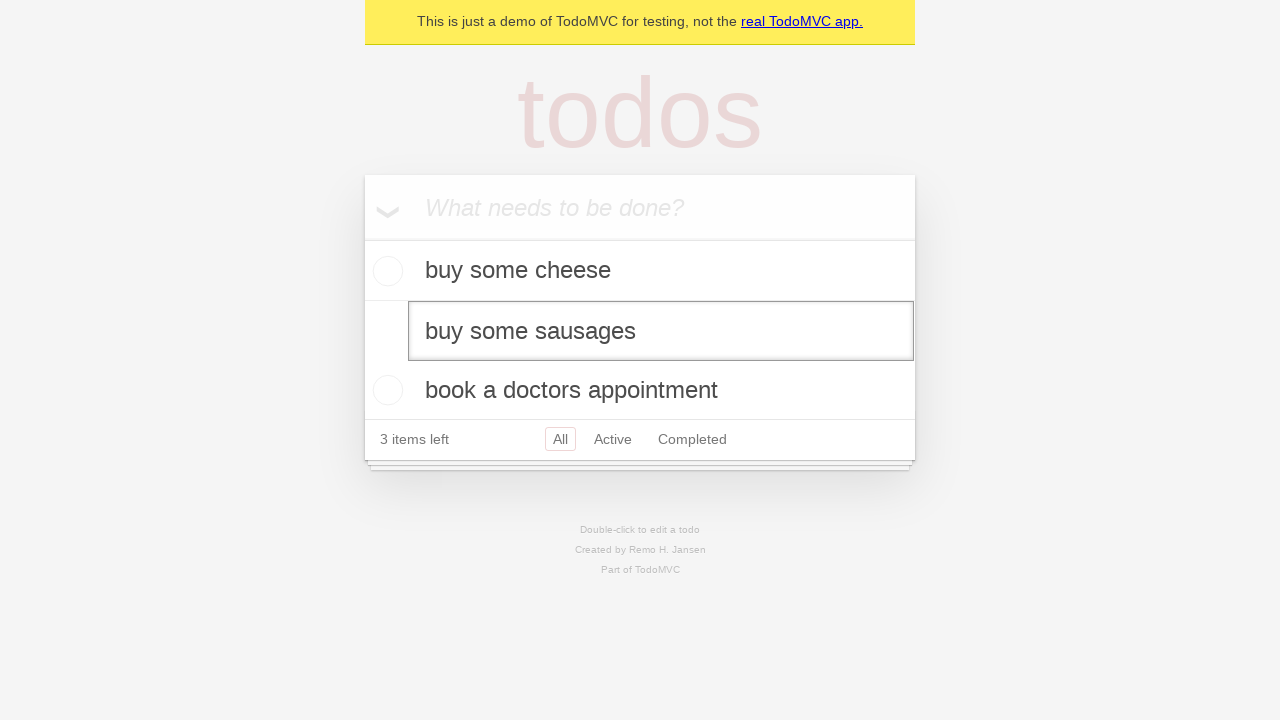

Dispatched blur event to save edits and exit edit mode
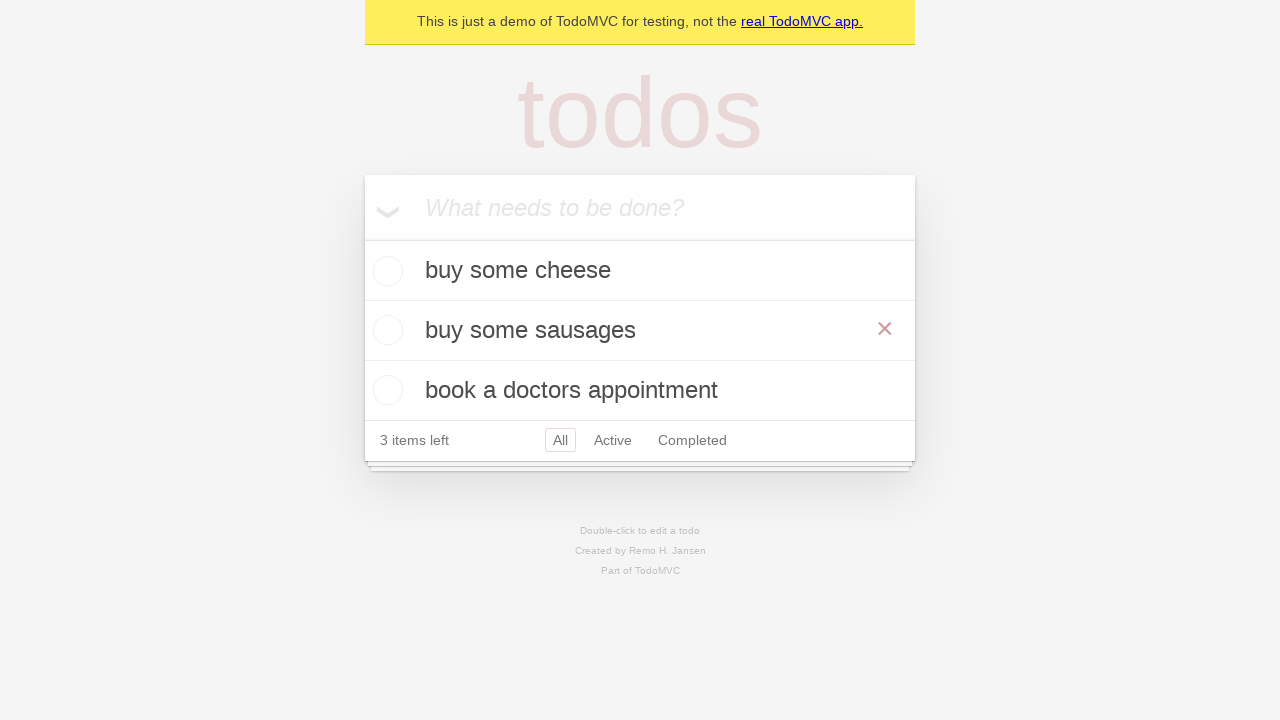

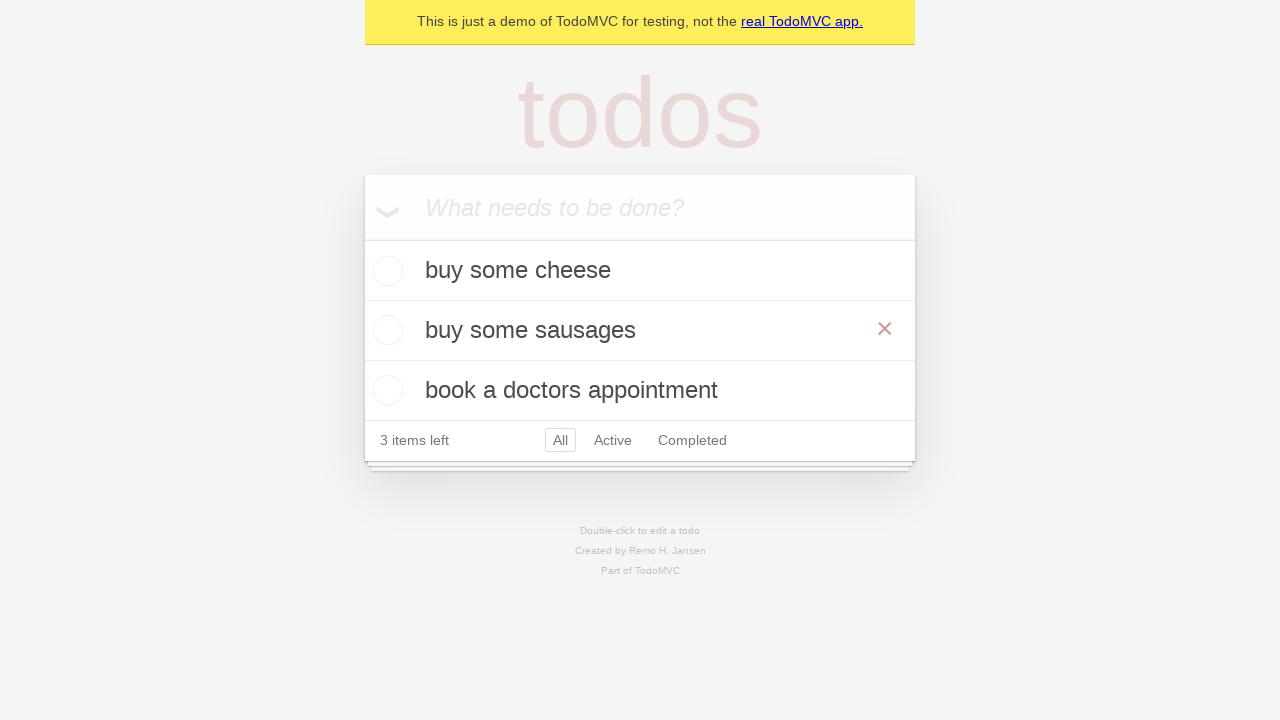